Tests form interactions on QA Click Academy practice page including radio button, text input, and dropdown selection

Starting URL: https://www.qaclickacademy.com/practice.php

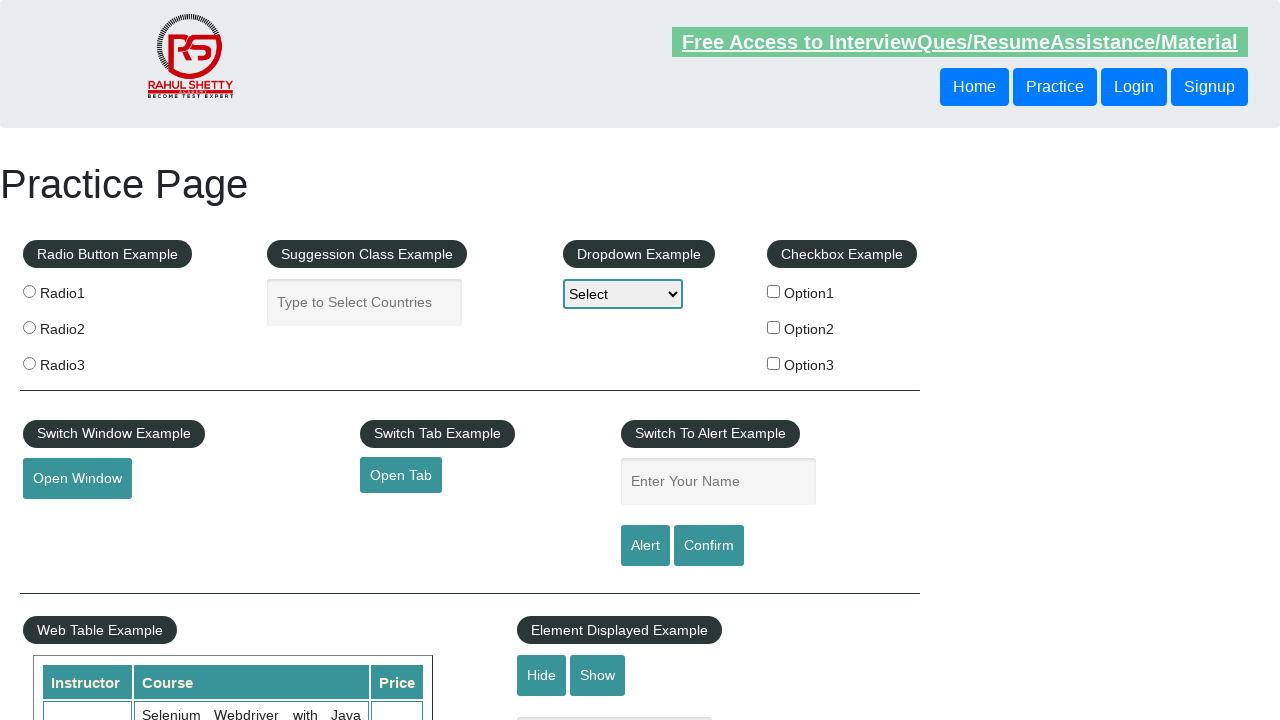

Clicked radio button at (29, 291) on input[type='radio']
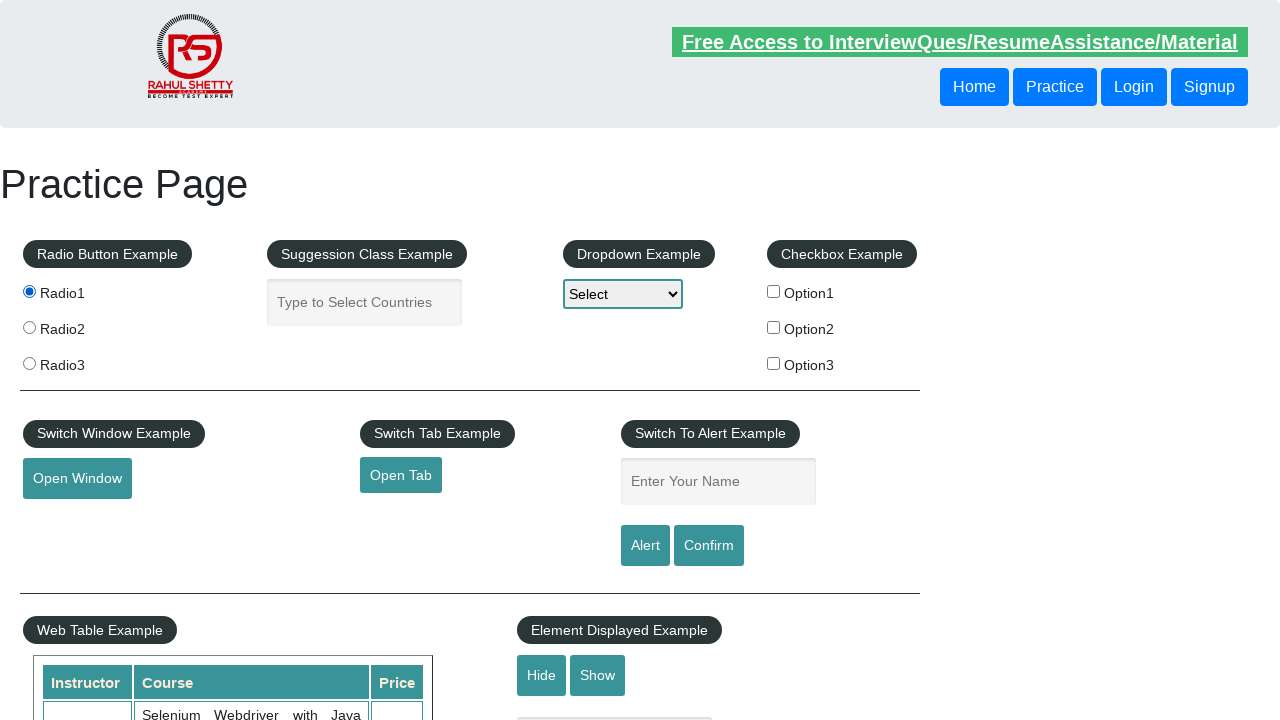

Waited 2 seconds for radio button interaction
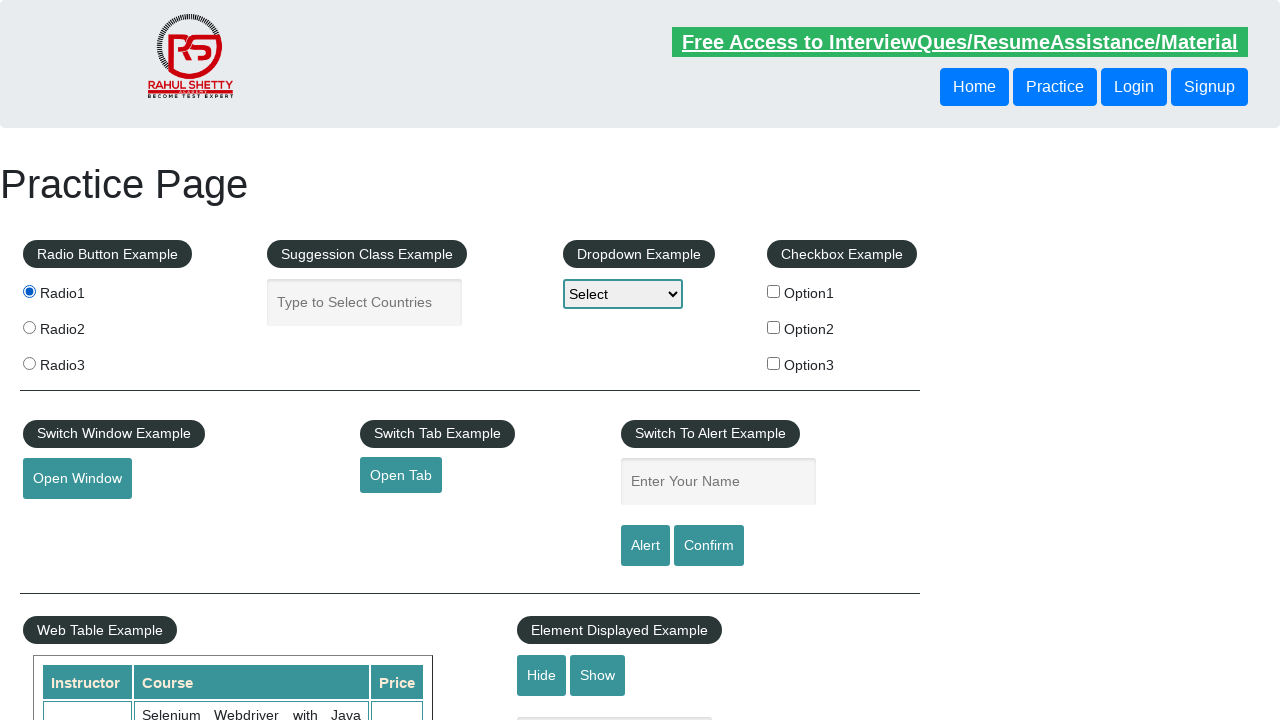

Filled country text field with 'India' on input[placeholder='Type to Select Countries']
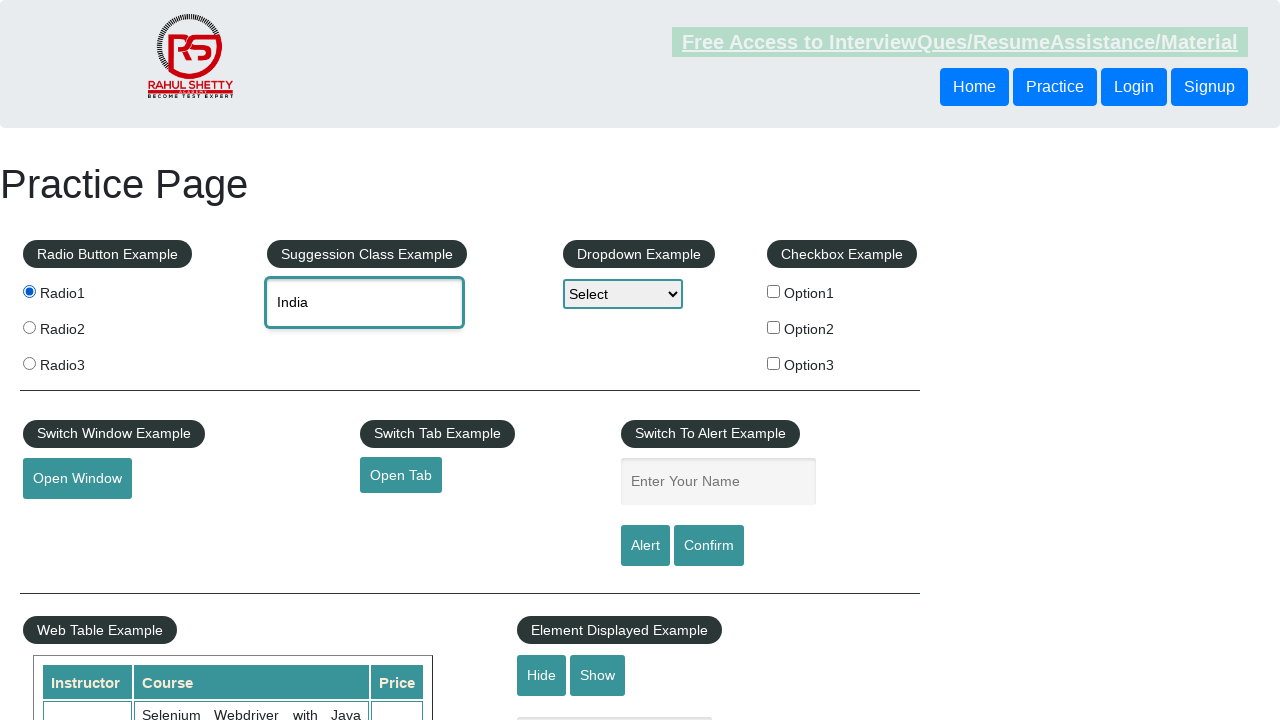

Waited 2 seconds for country text field interaction
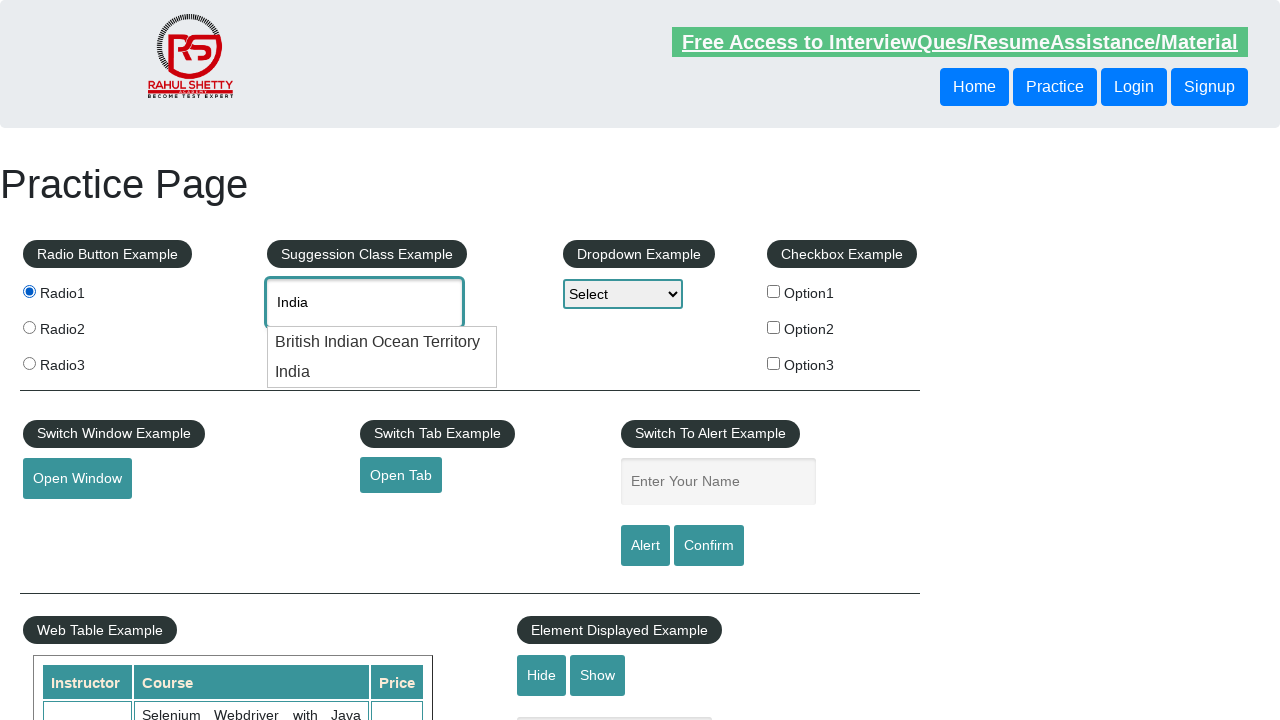

Clicked dropdown menu at (623, 294) on select#dropdown-class-example
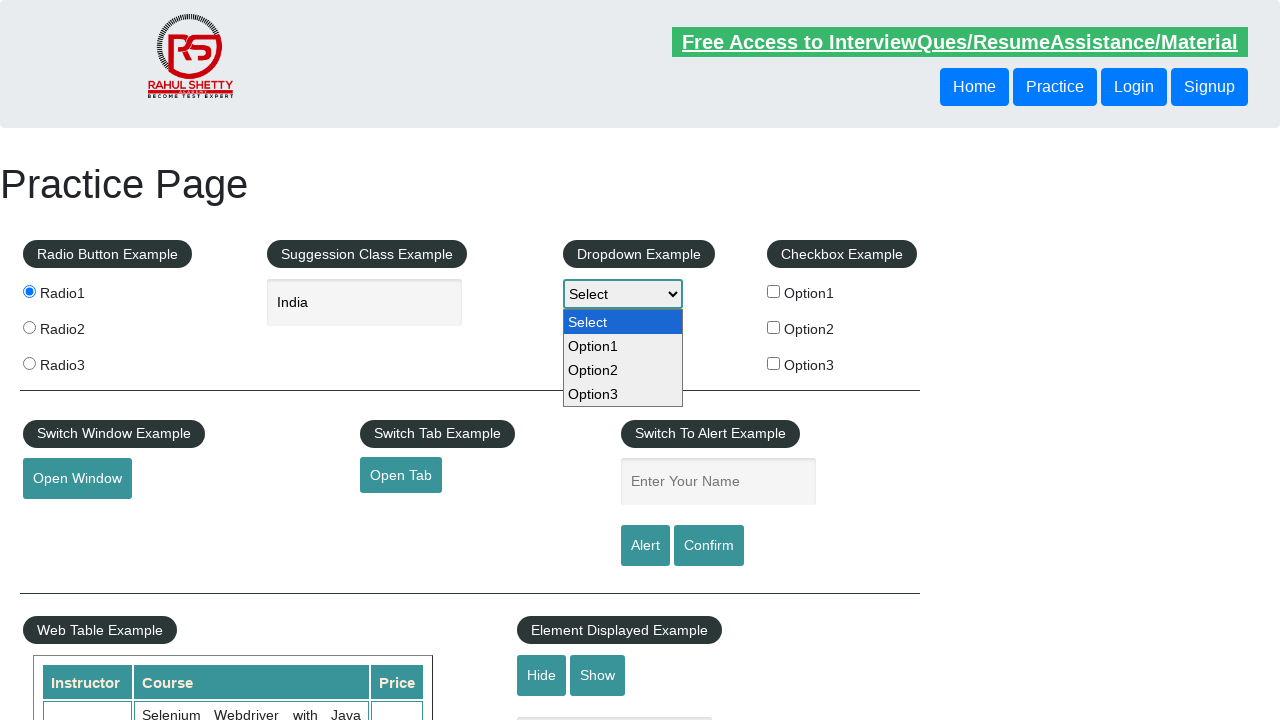

Pressed ArrowDown in dropdown (1st press)
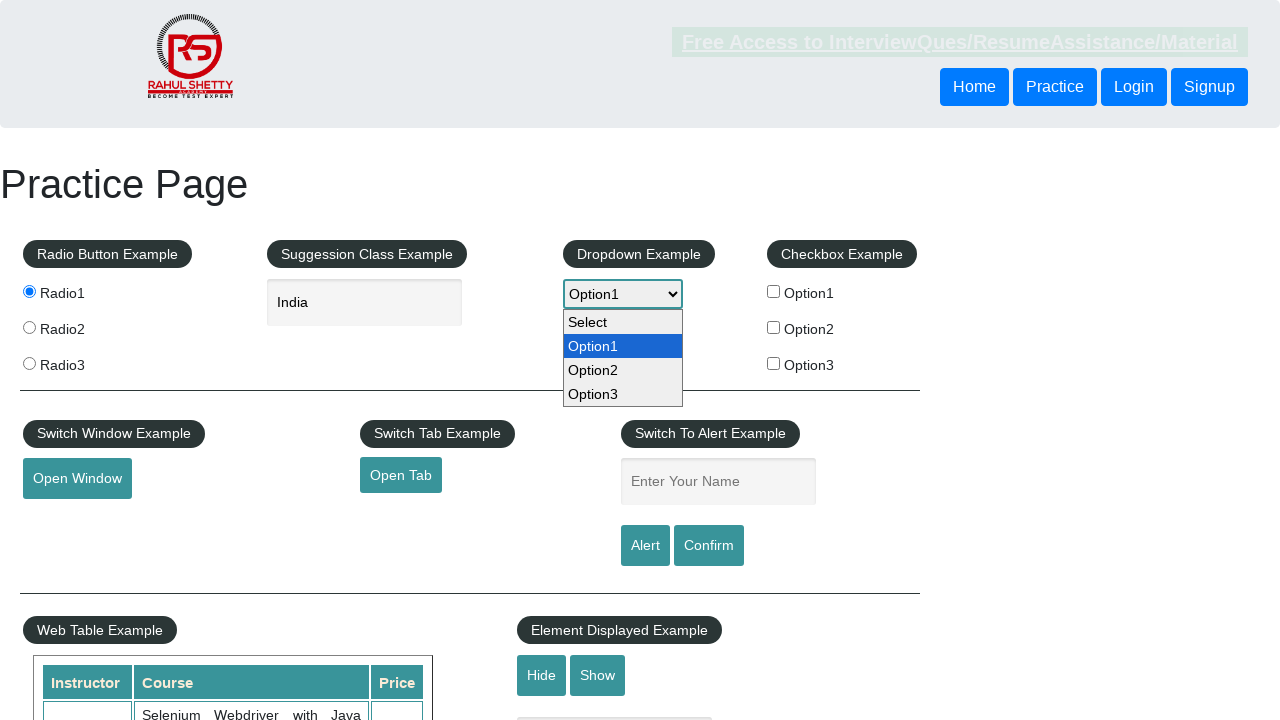

Pressed ArrowDown in dropdown (2nd press)
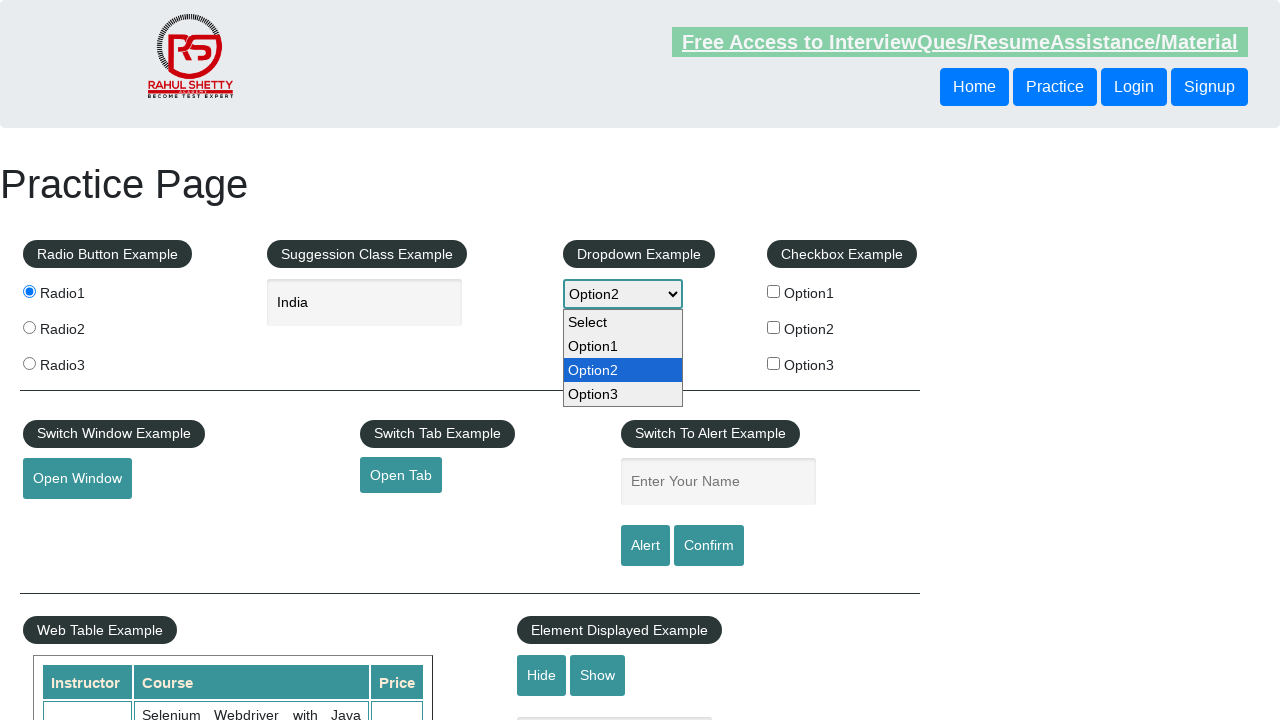

Pressed ArrowDown in dropdown (3rd press)
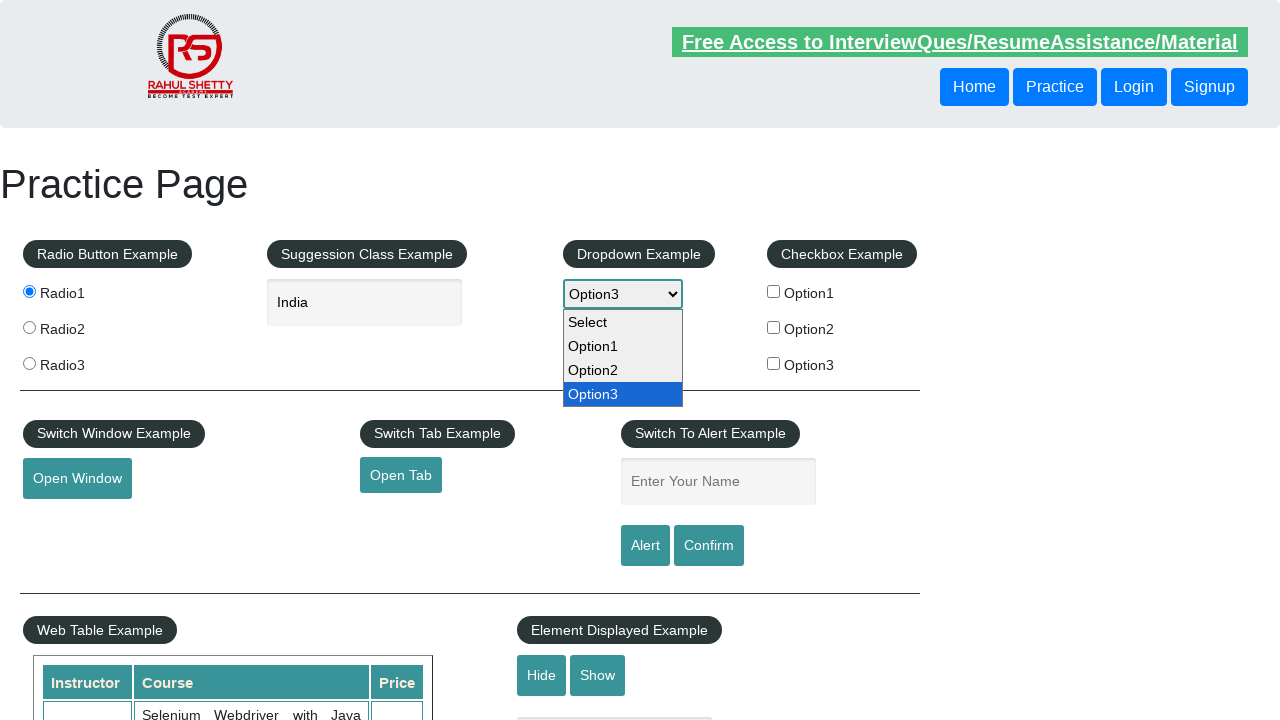

Pressed ArrowDown in dropdown (4th press)
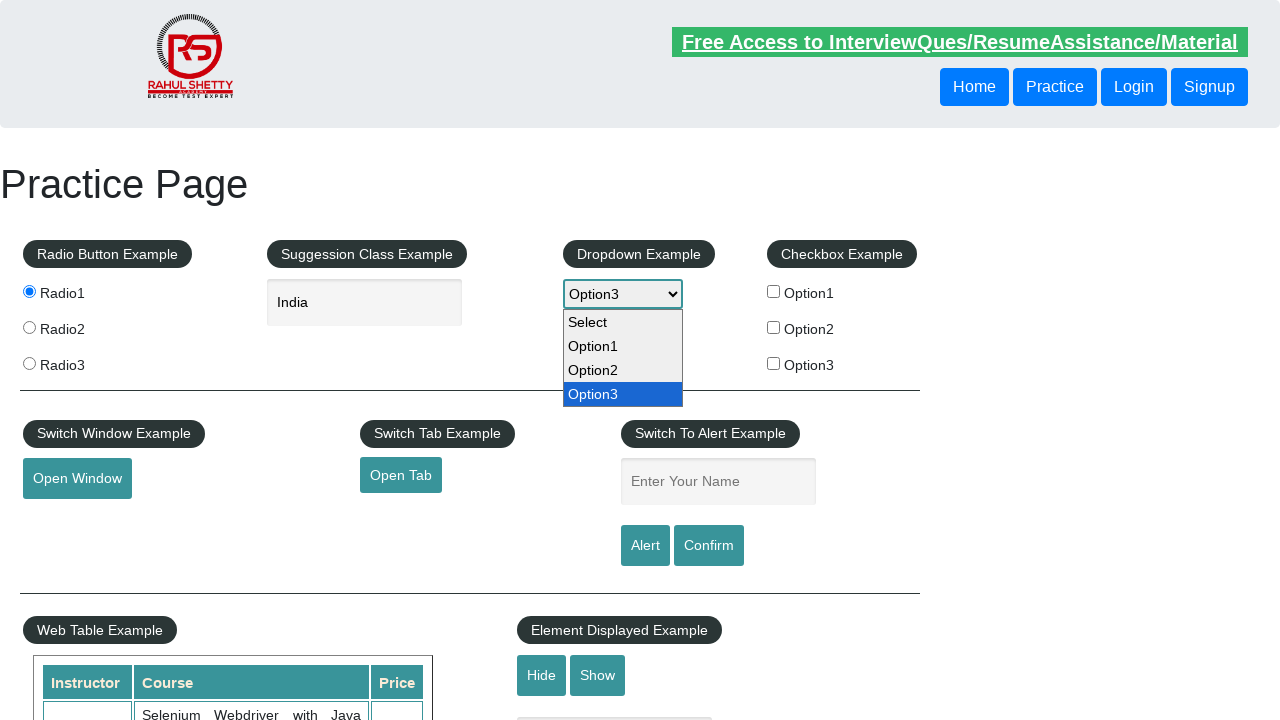

Pressed Enter to select dropdown option
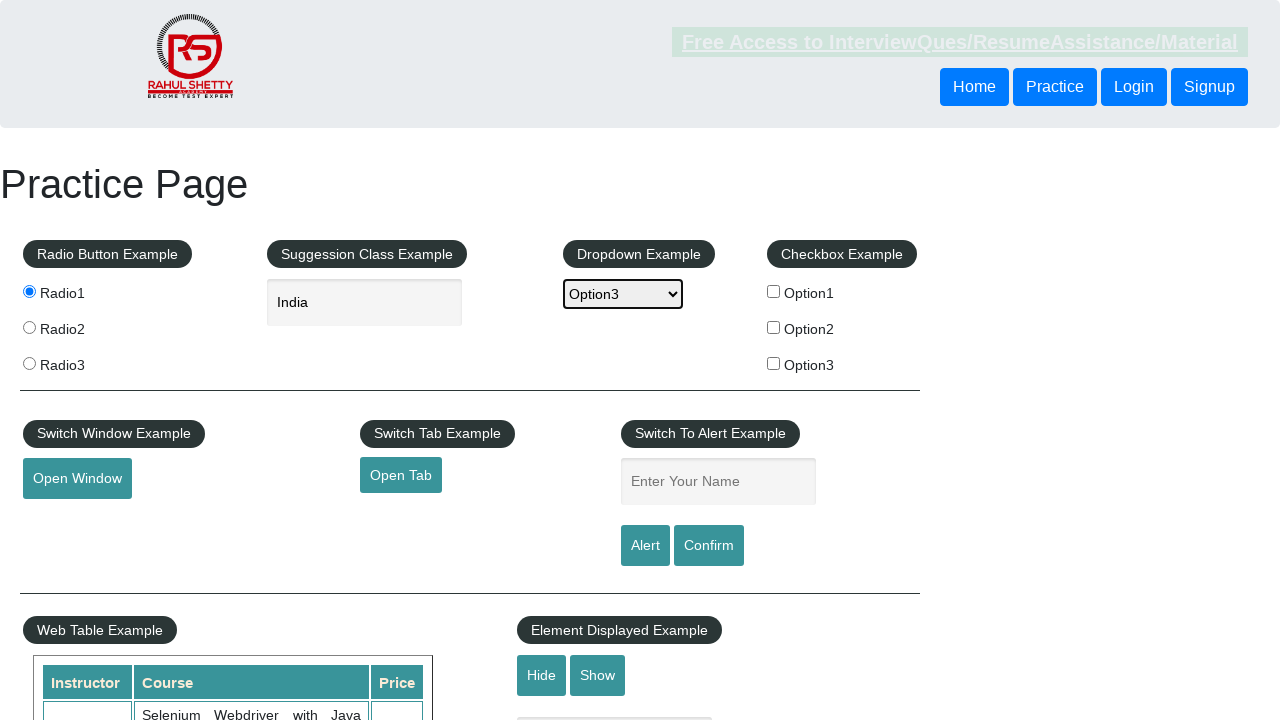

Waited 2 seconds for final interaction to complete
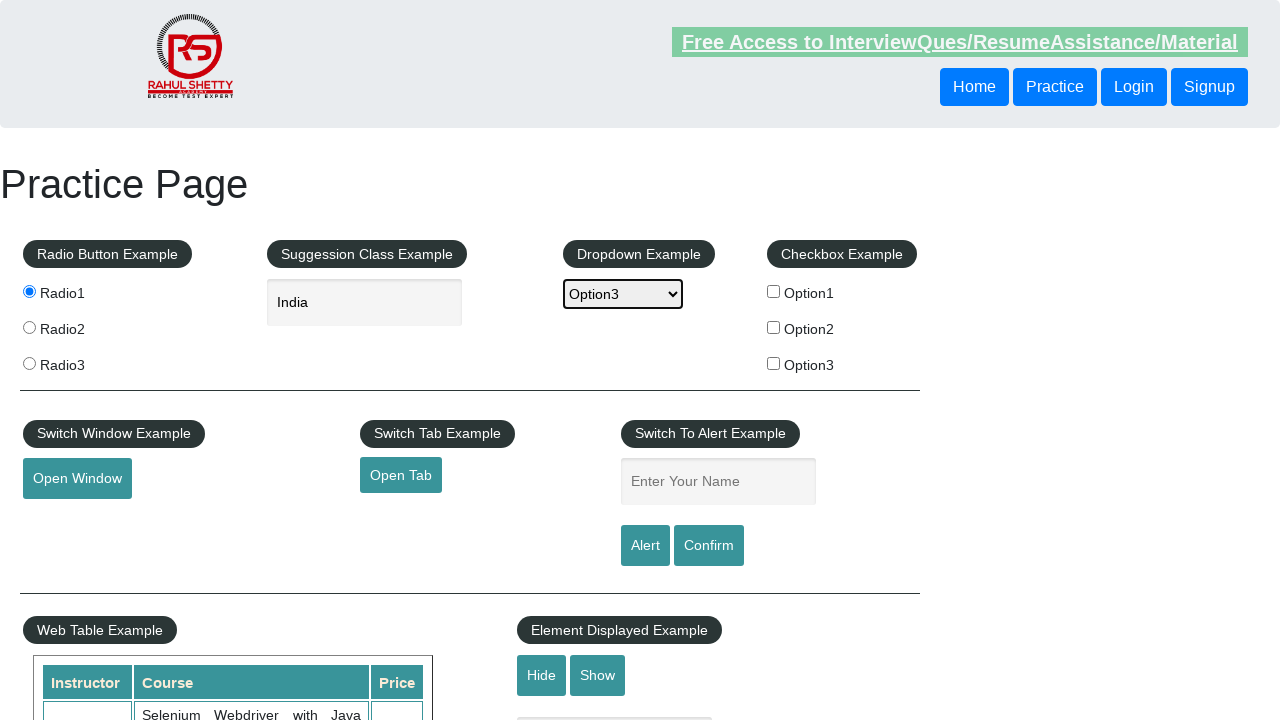

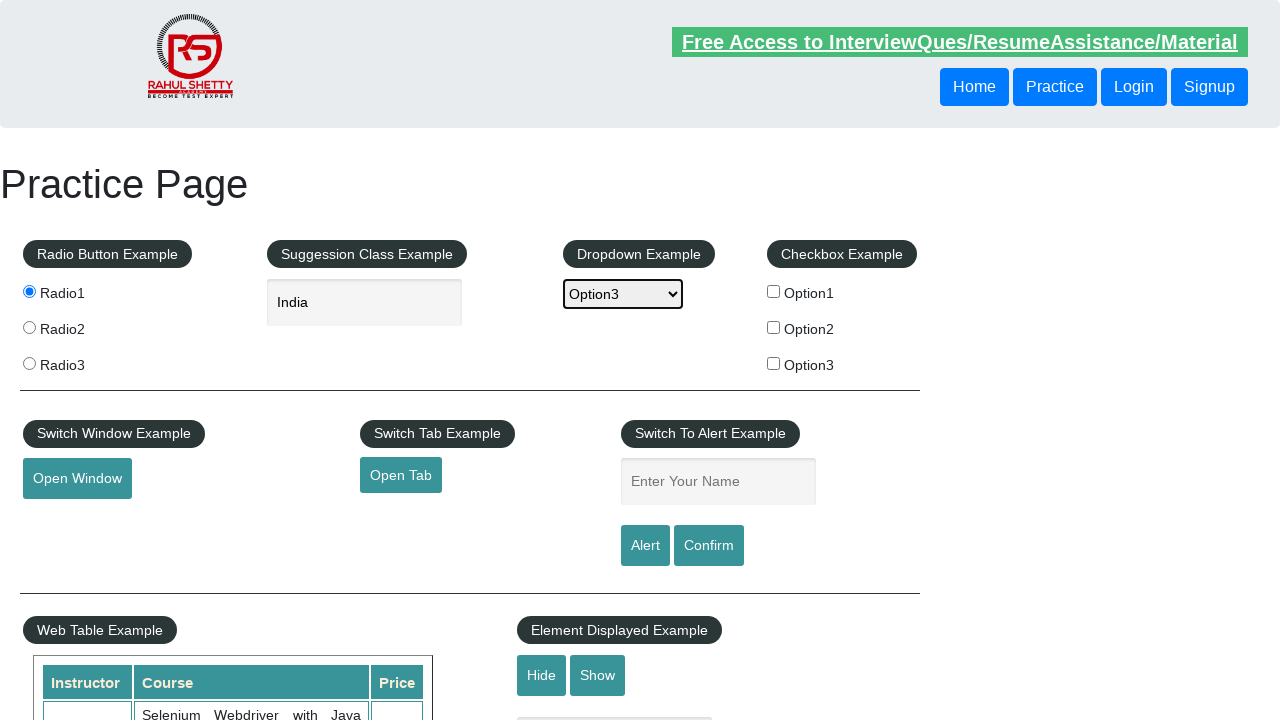